Tests that the W3Schools page title contains "W3Schools" when the window is fullscreen

Starting URL: https://www.w3schools.com/

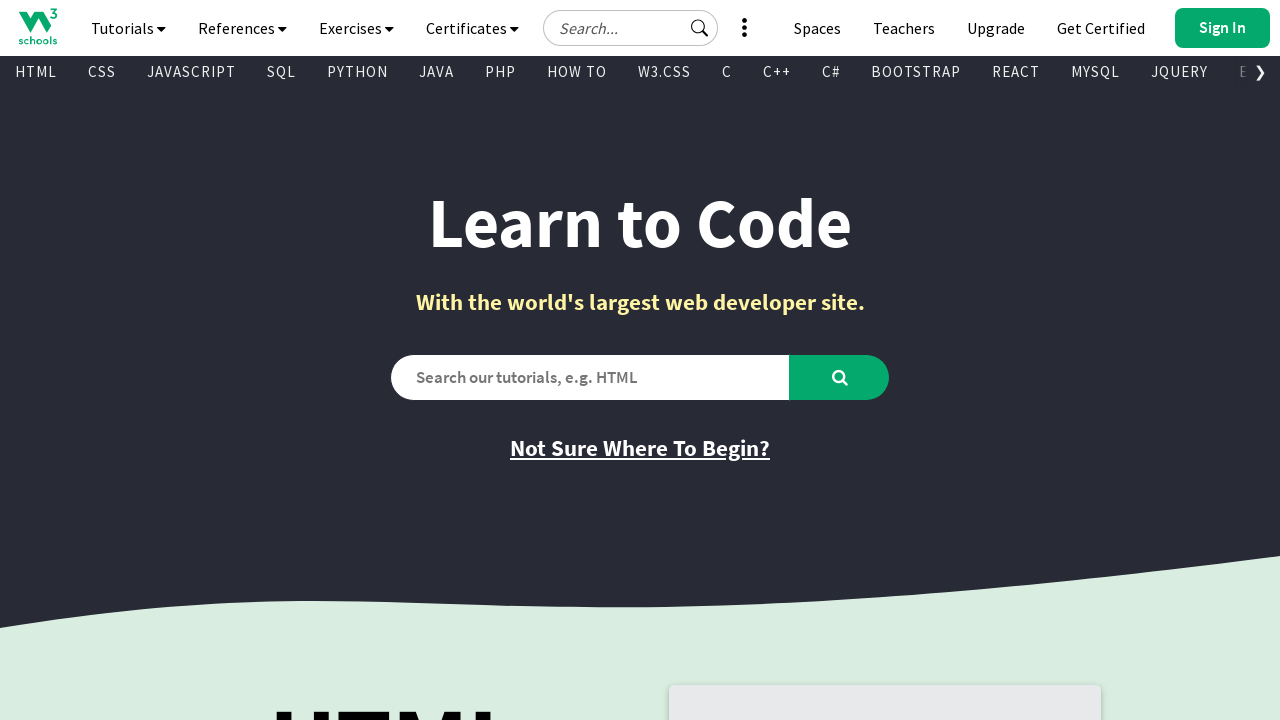

Set viewport size to fullscreen dimensions (1920x1080)
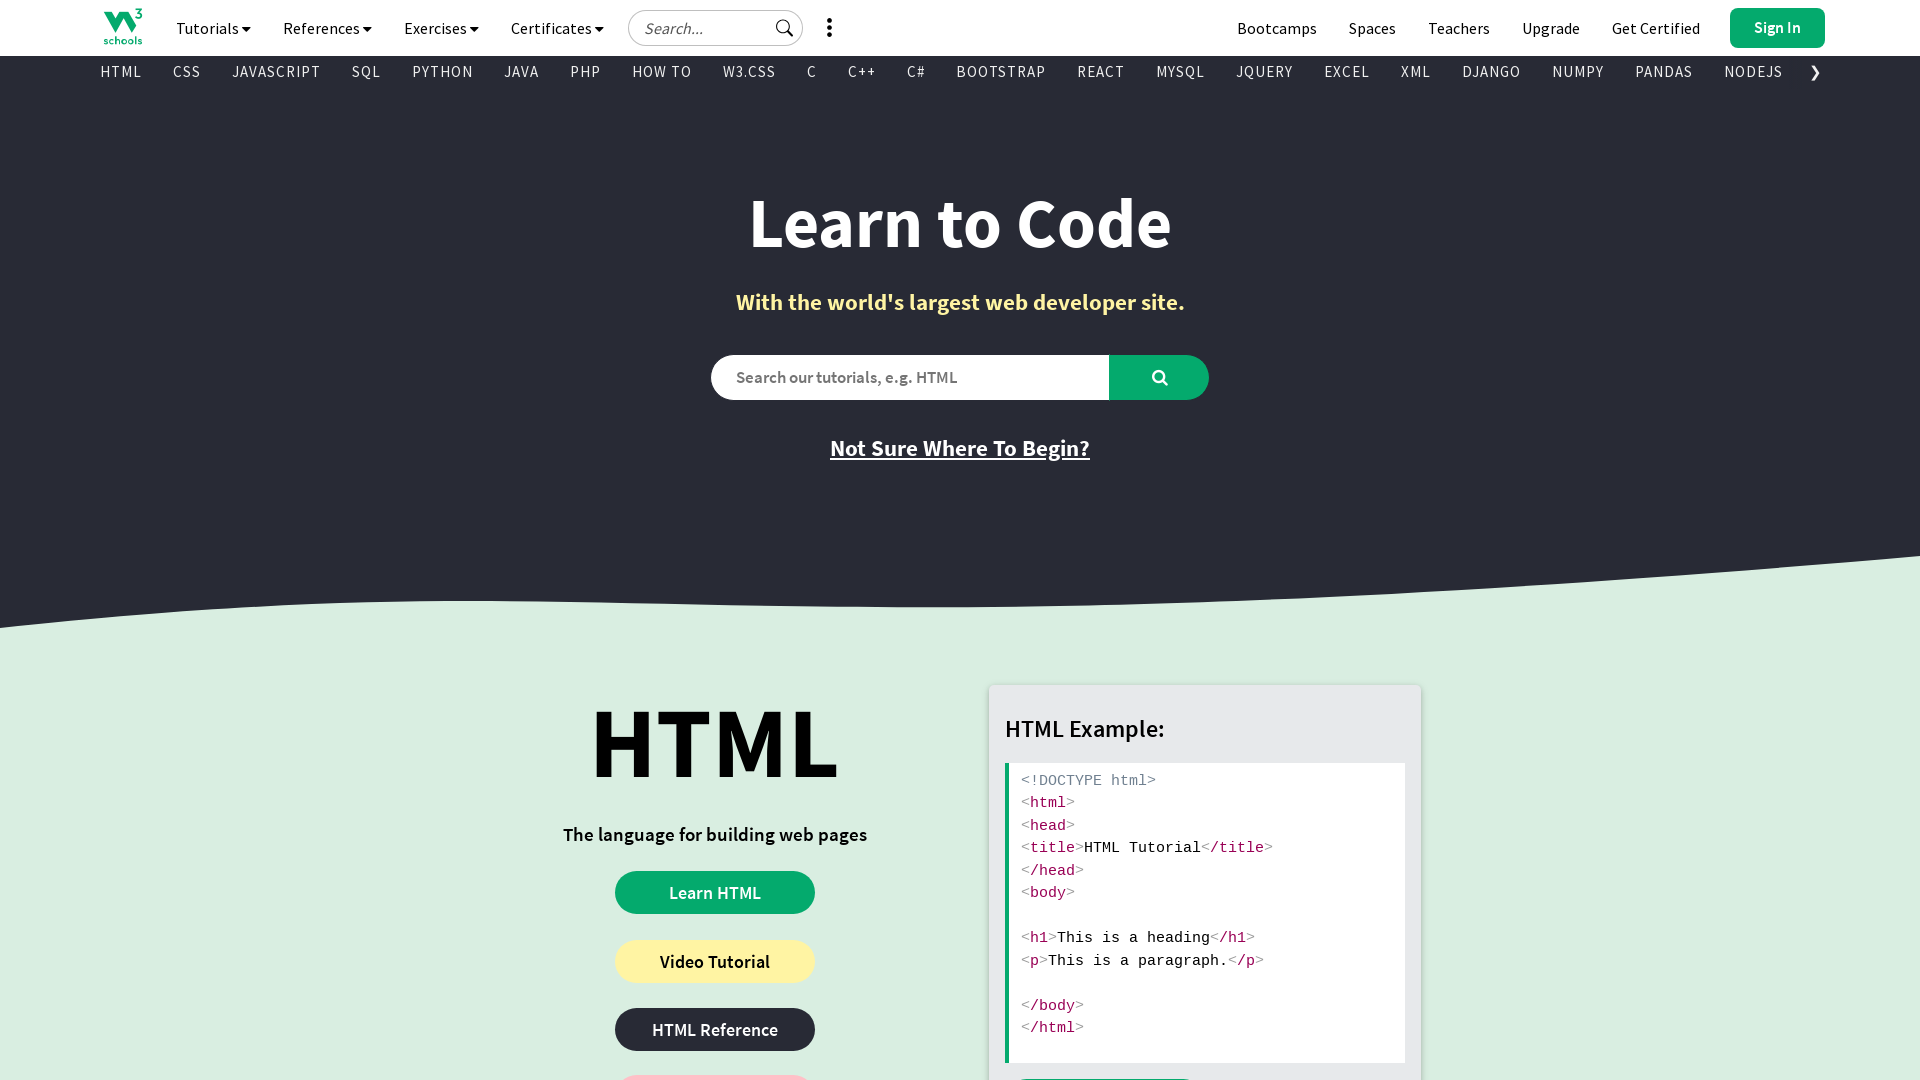

Retrieved page title: 'W3Schools Online Web Tutorials'
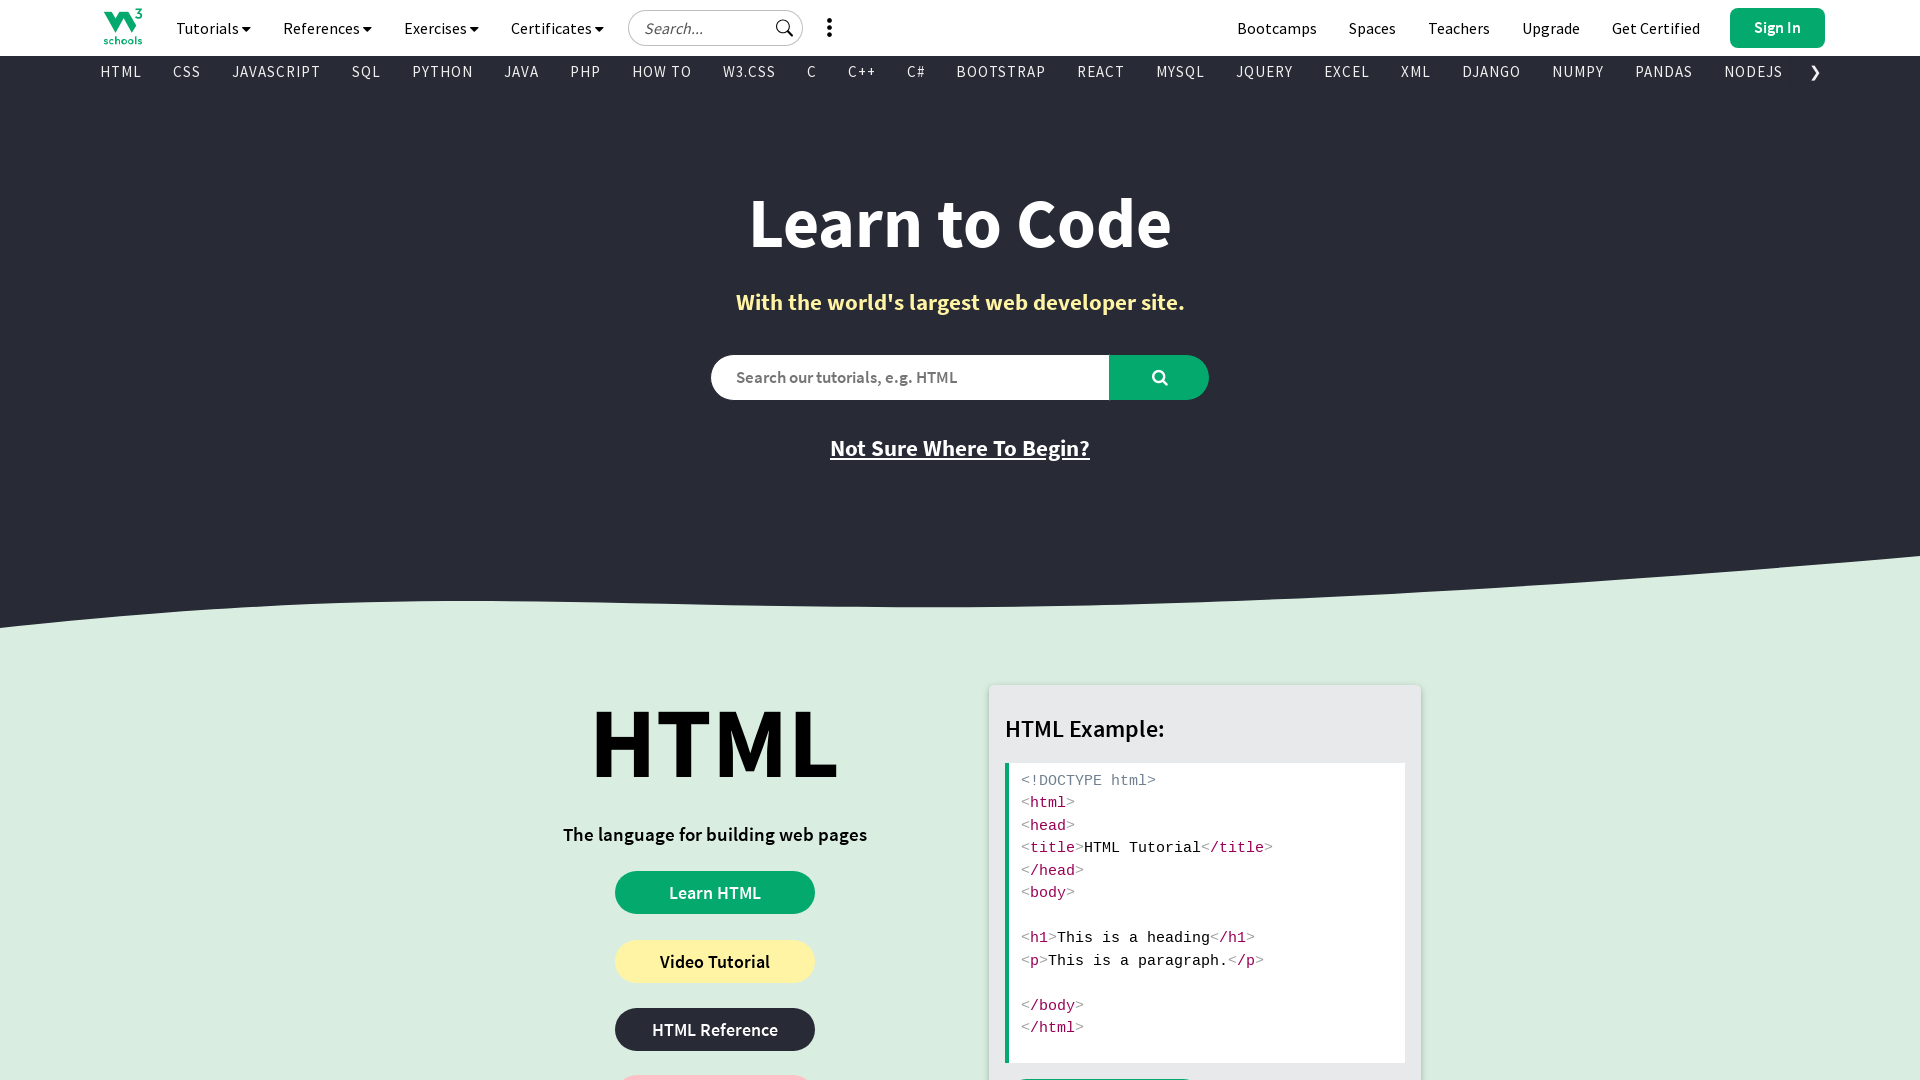

Asserted that page title contains 'W3Schools'
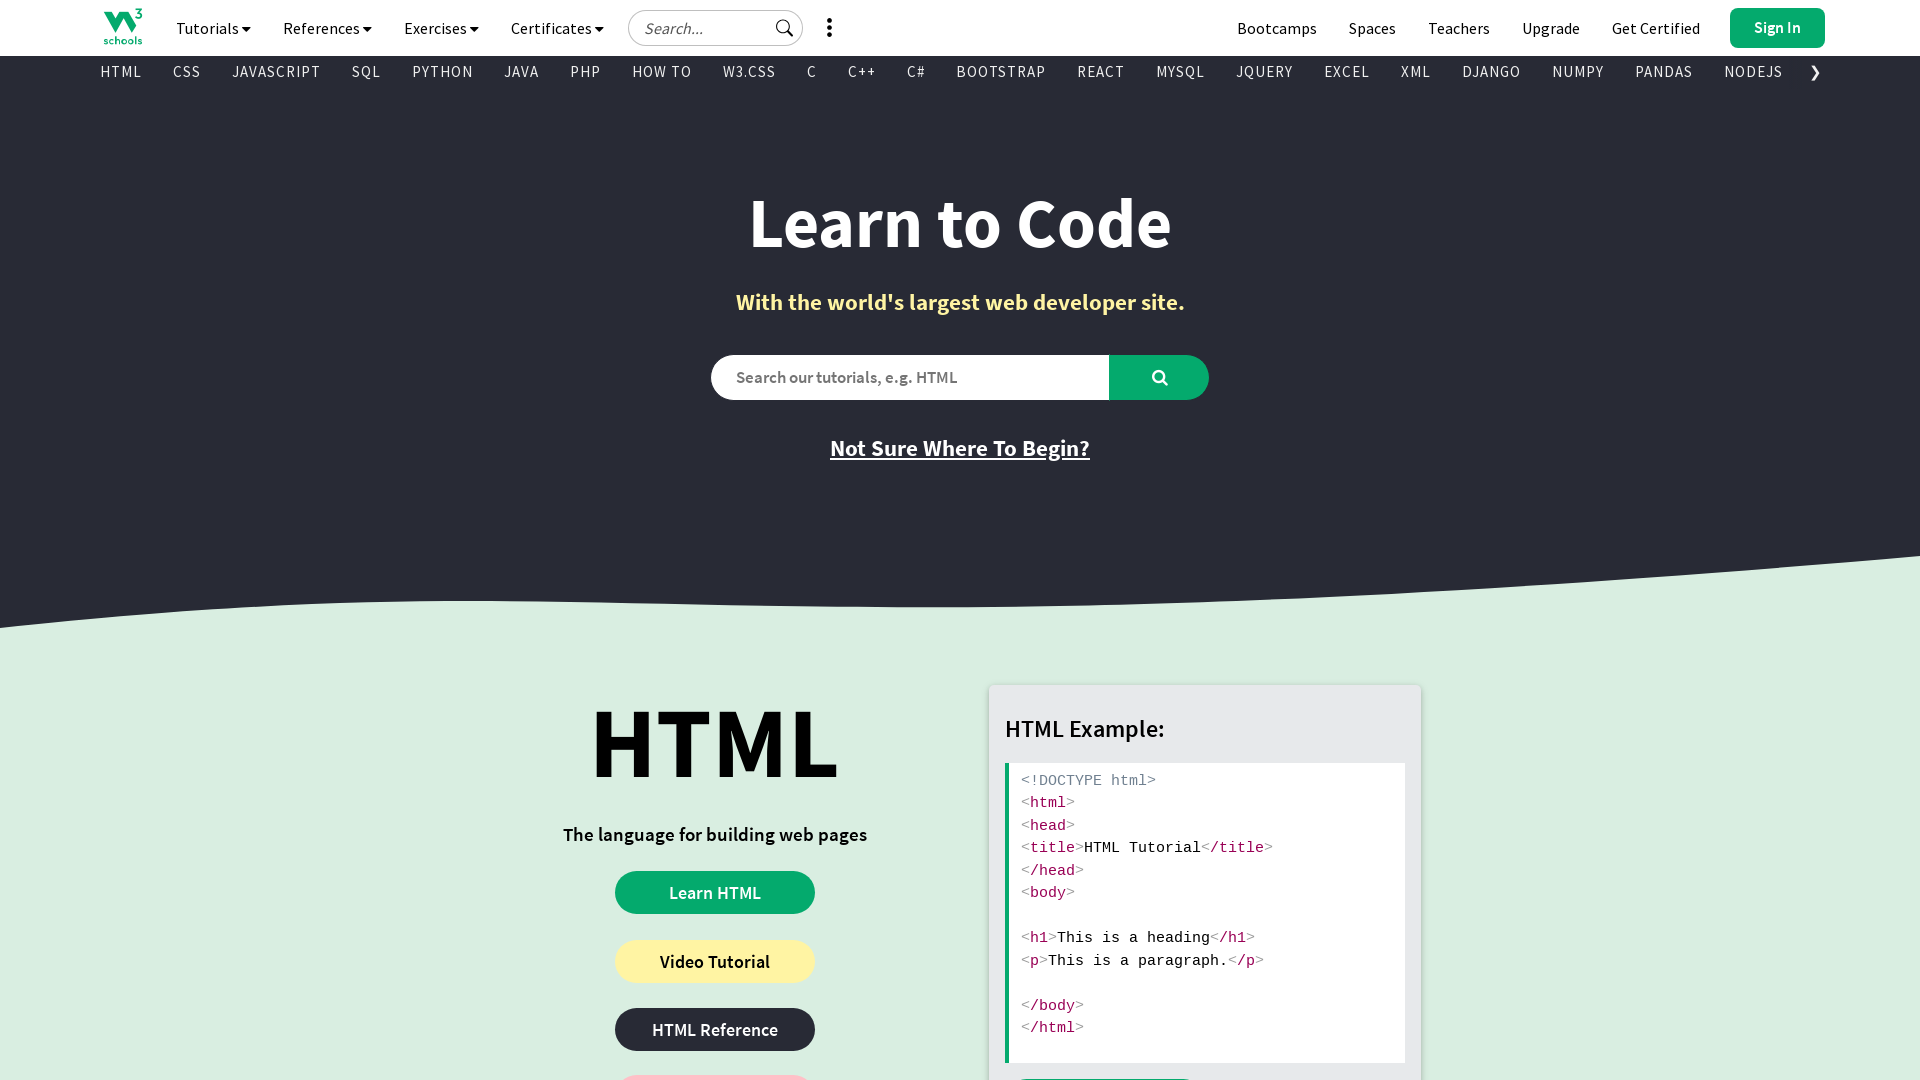

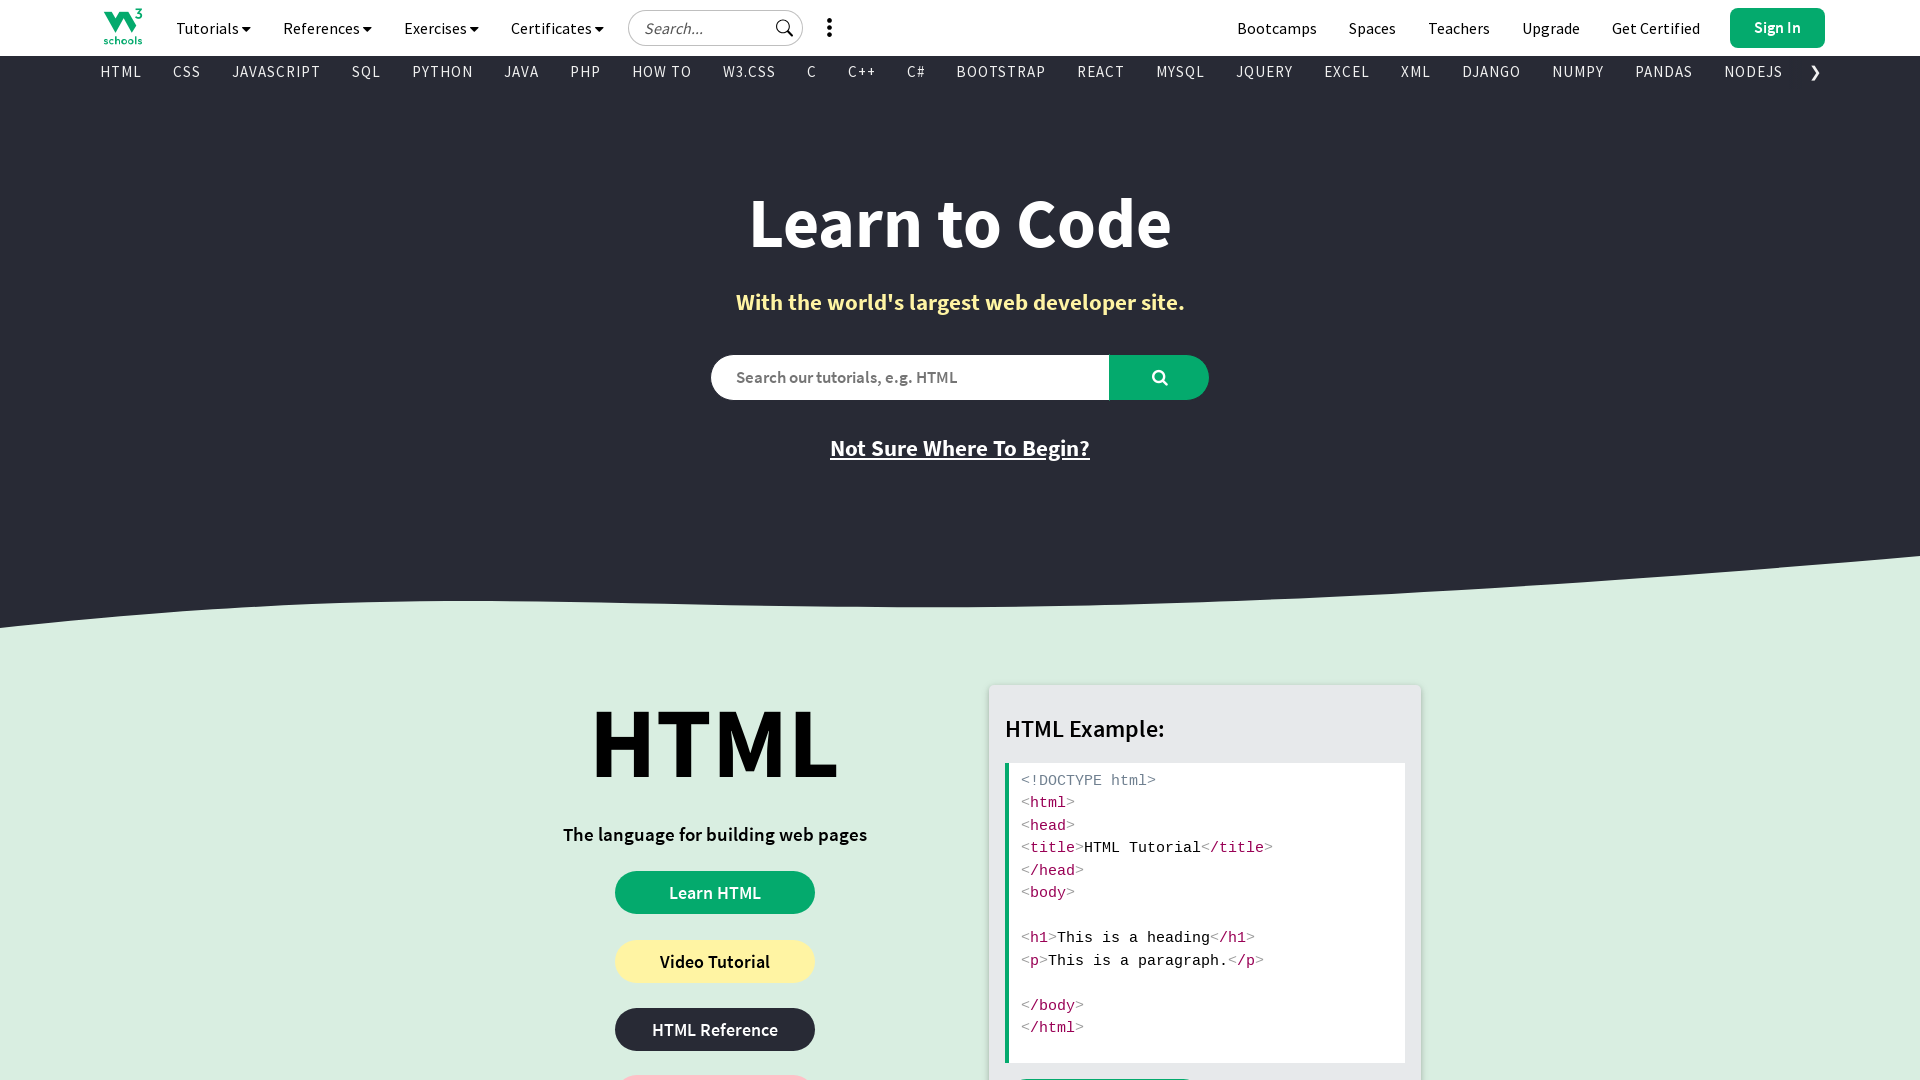